Tests mouse event interactions including single clicks, double clicks, right clicks, and hover actions on various buttons on a training website.

Starting URL: https://training-support.net/webelements/mouse-events

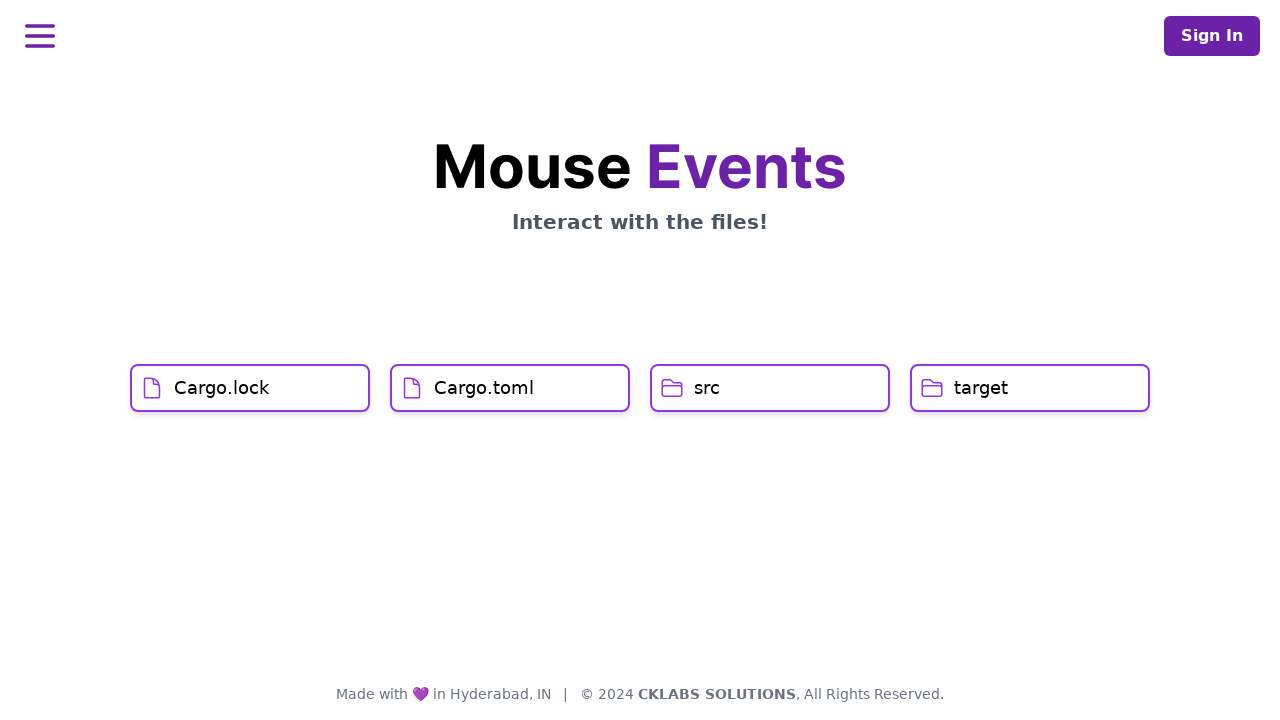

Found all mouse event buttons on the page
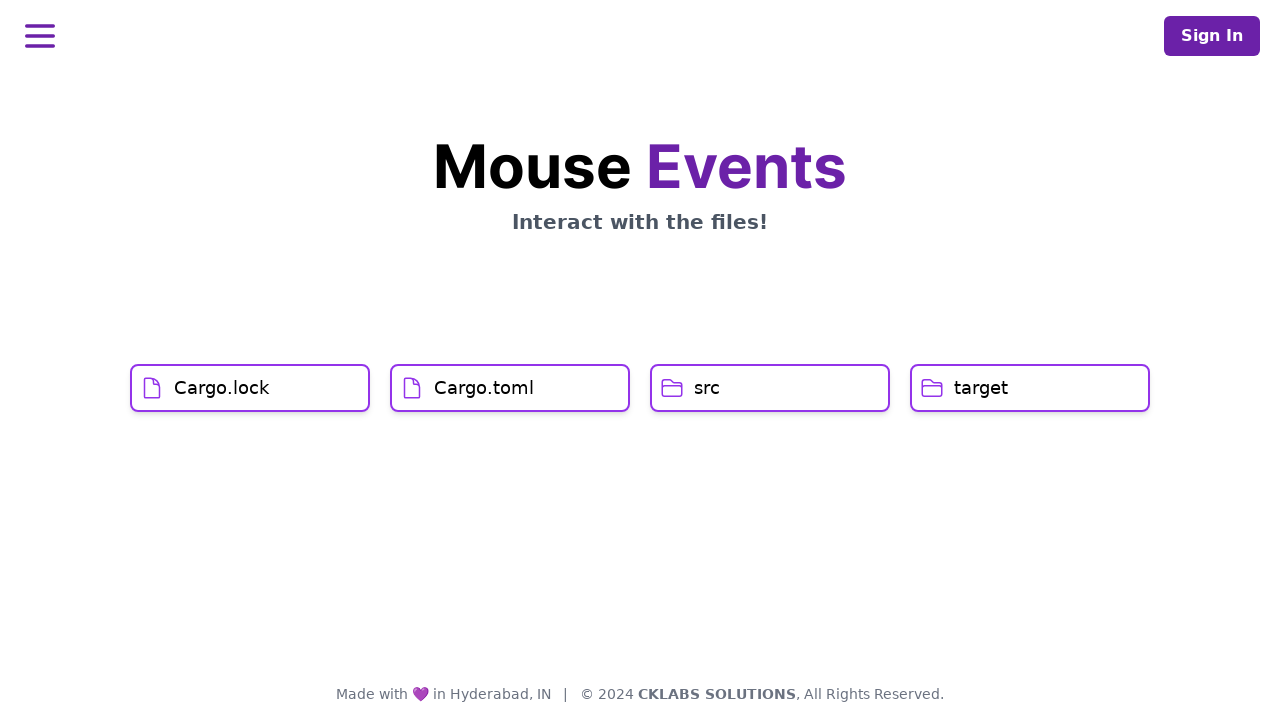

Left clicked on the first button at (250, 388) on div.svelte-hs12g9 >> nth=0
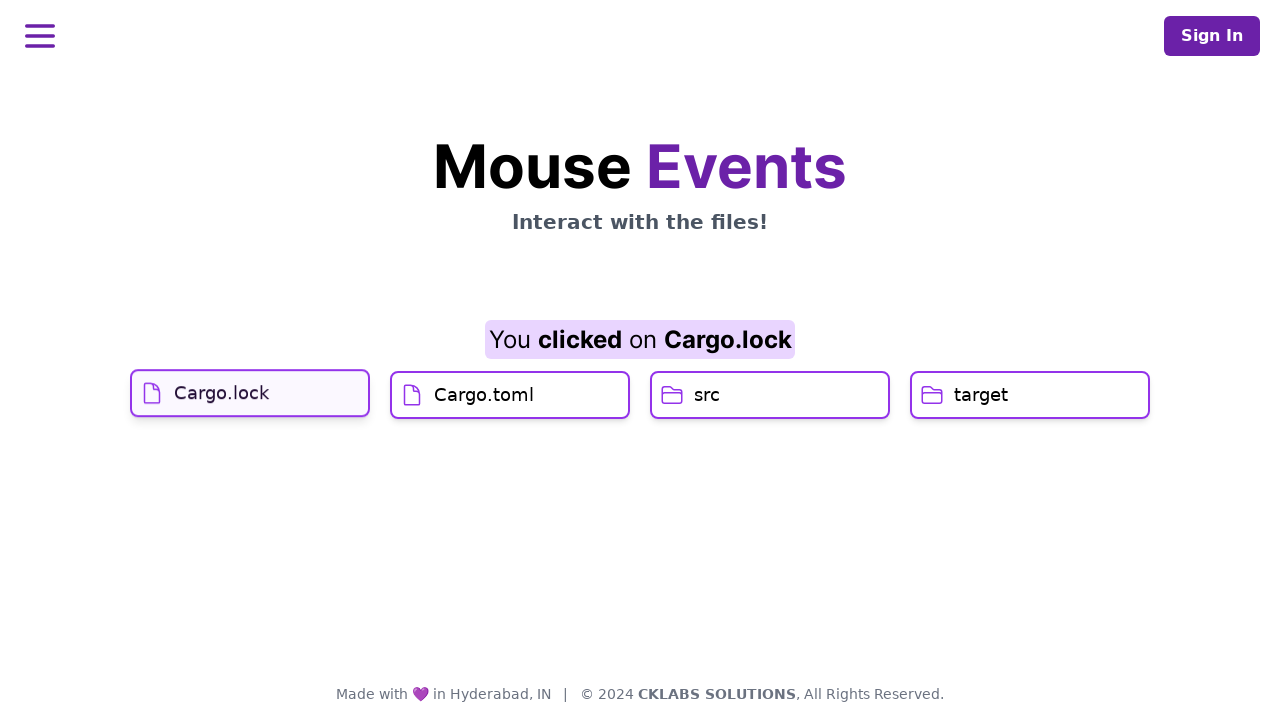

Hovered over the second button at (510, 420) on div.svelte-hs12g9 >> nth=1
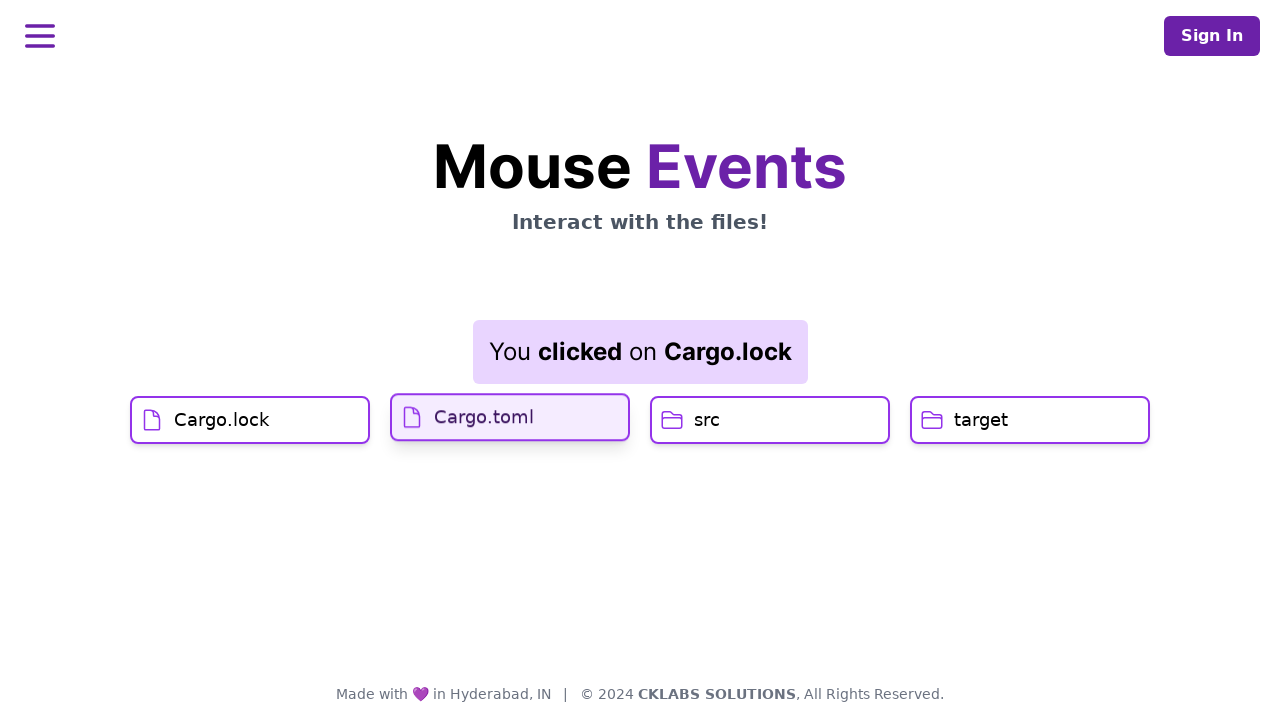

Clicked on the second button at (510, 416) on div.svelte-hs12g9 >> nth=1
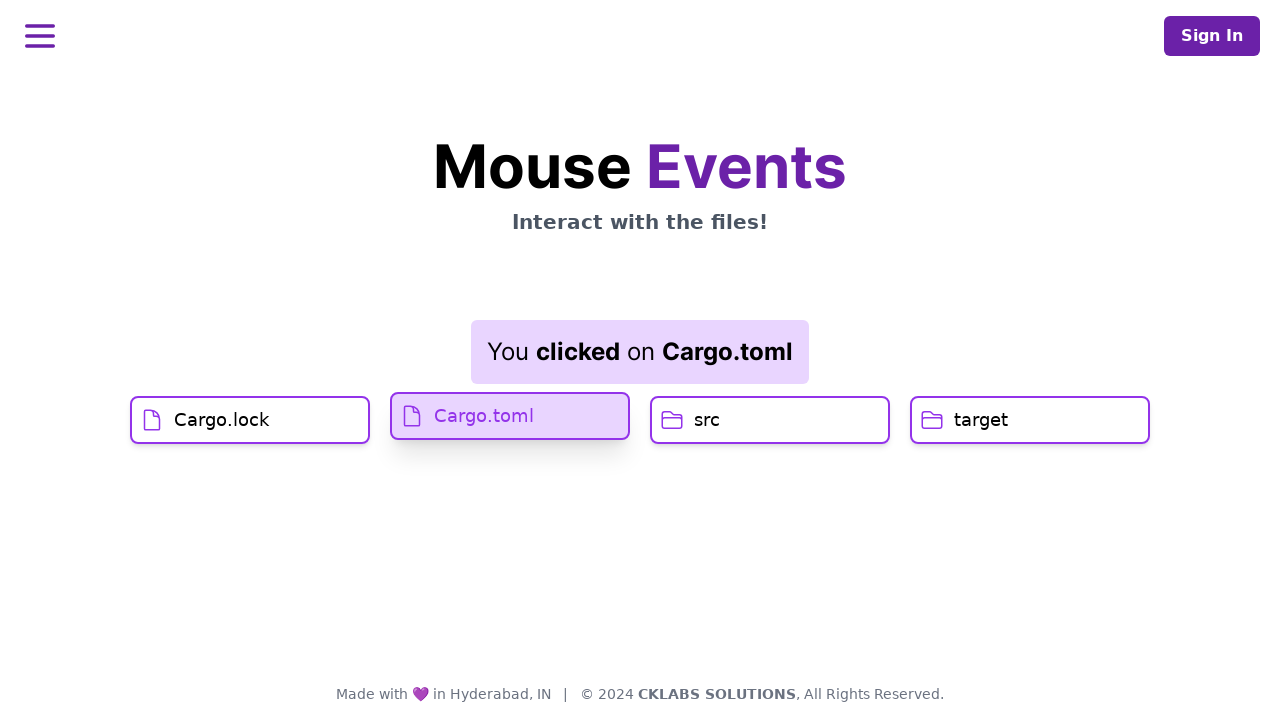

Result element updated after second button click
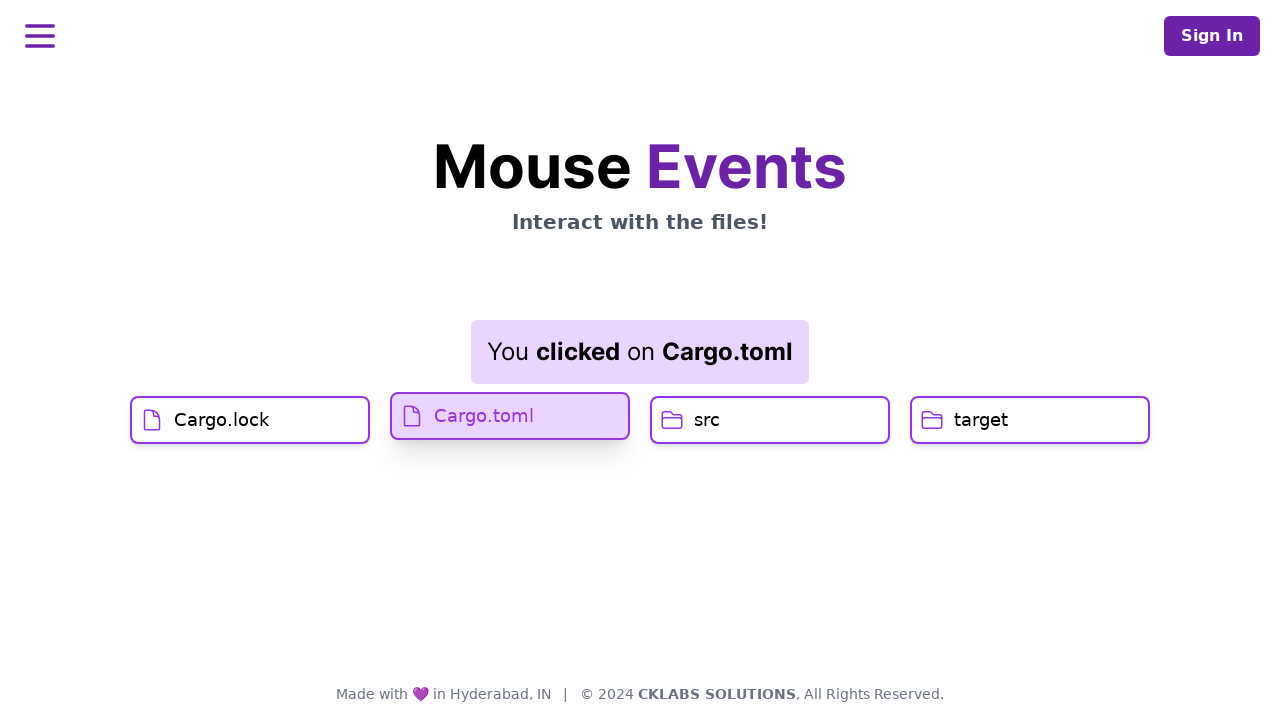

Double clicked on the third button (src button) at (770, 420) on div.svelte-hs12g9 >> nth=2
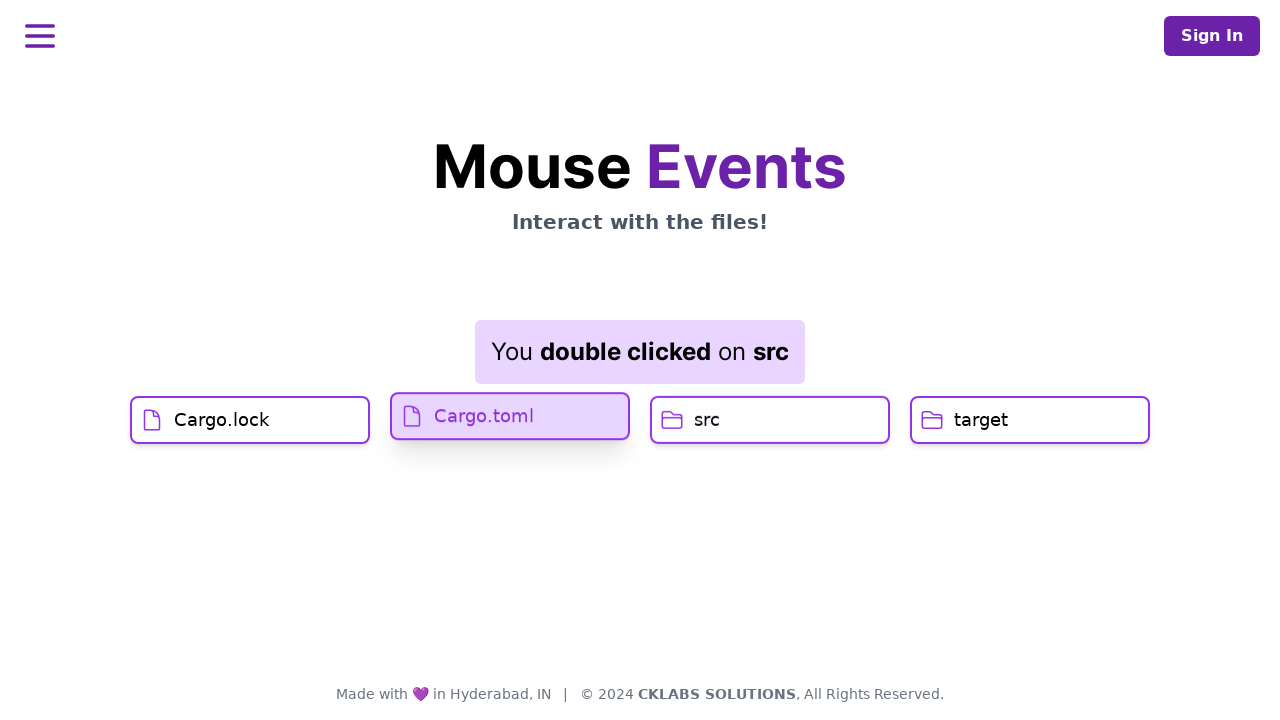

Right clicked on the fourth button (target button) at (1030, 420) on div.svelte-hs12g9 >> nth=3
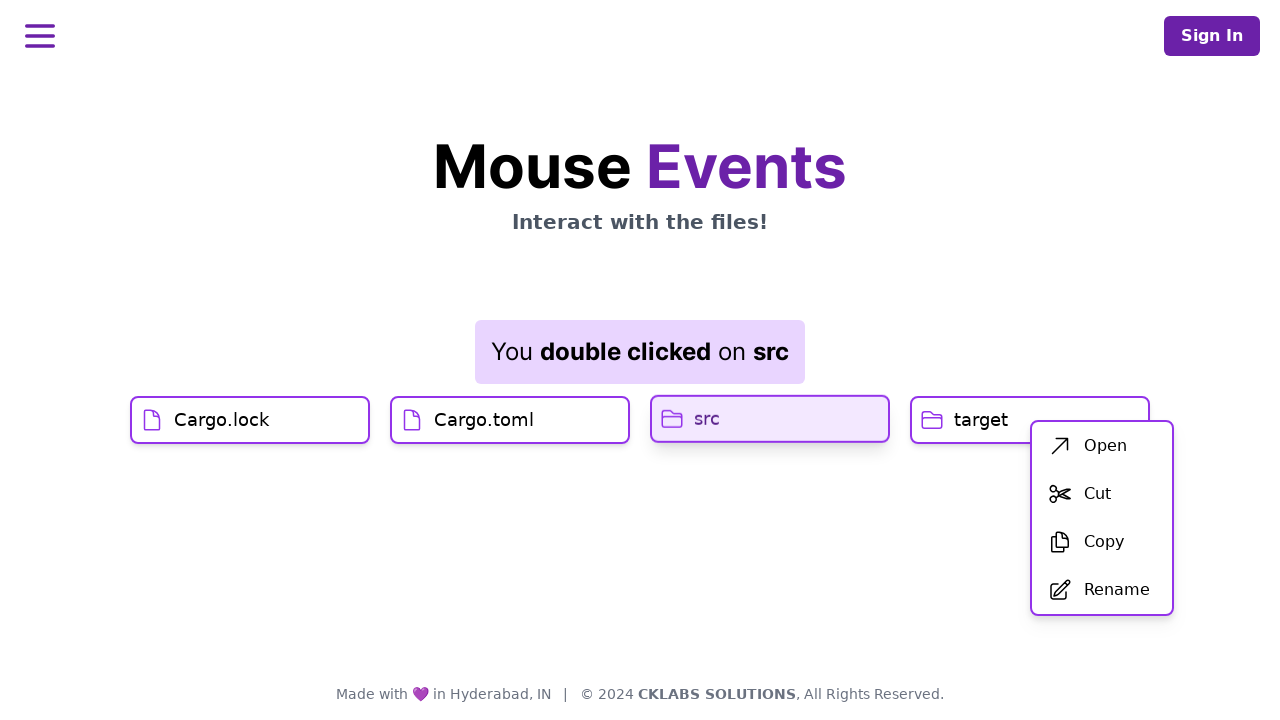

Clicked on 'Open' option in context menu at (1106, 446) on xpath=//span[text()='Open']
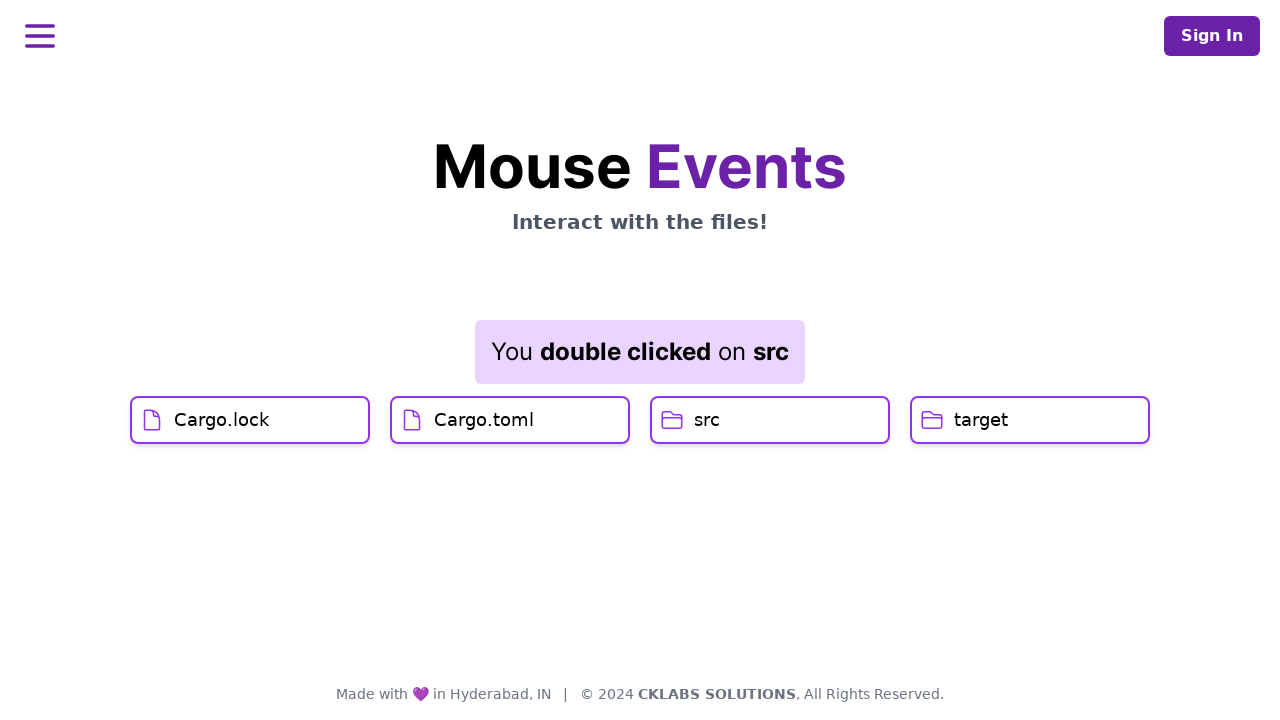

Final result element loaded after context menu action
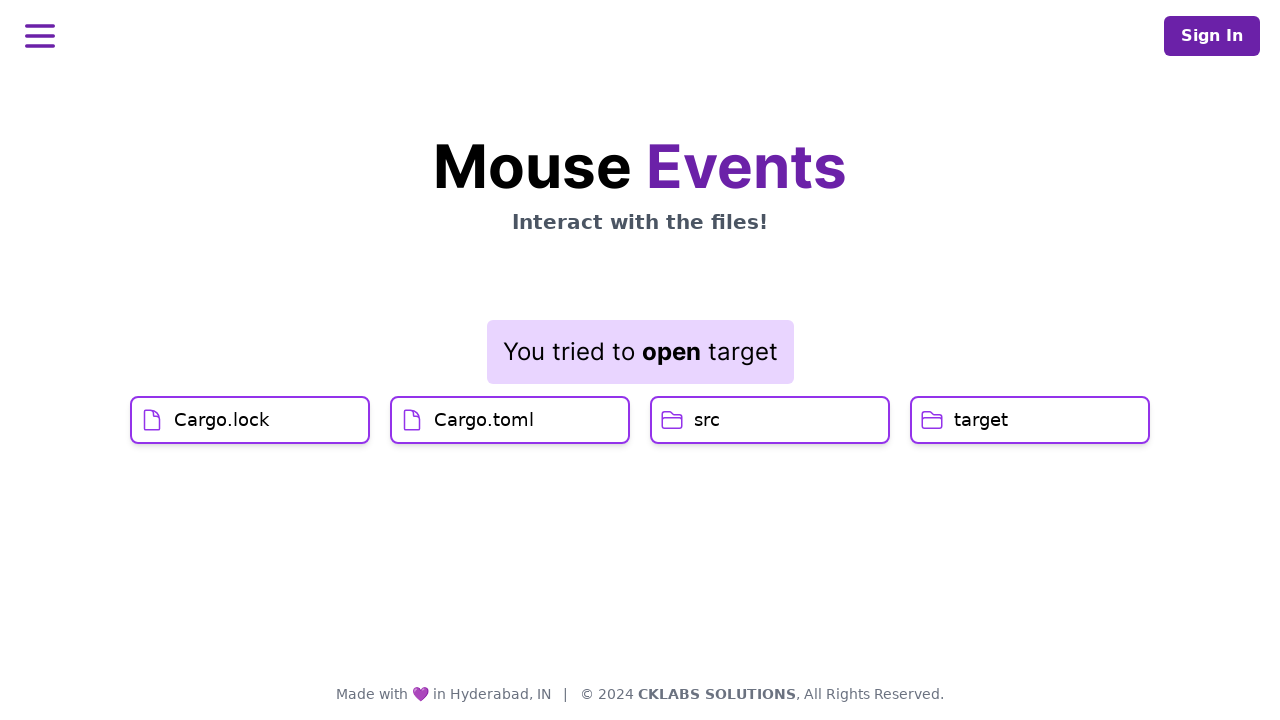

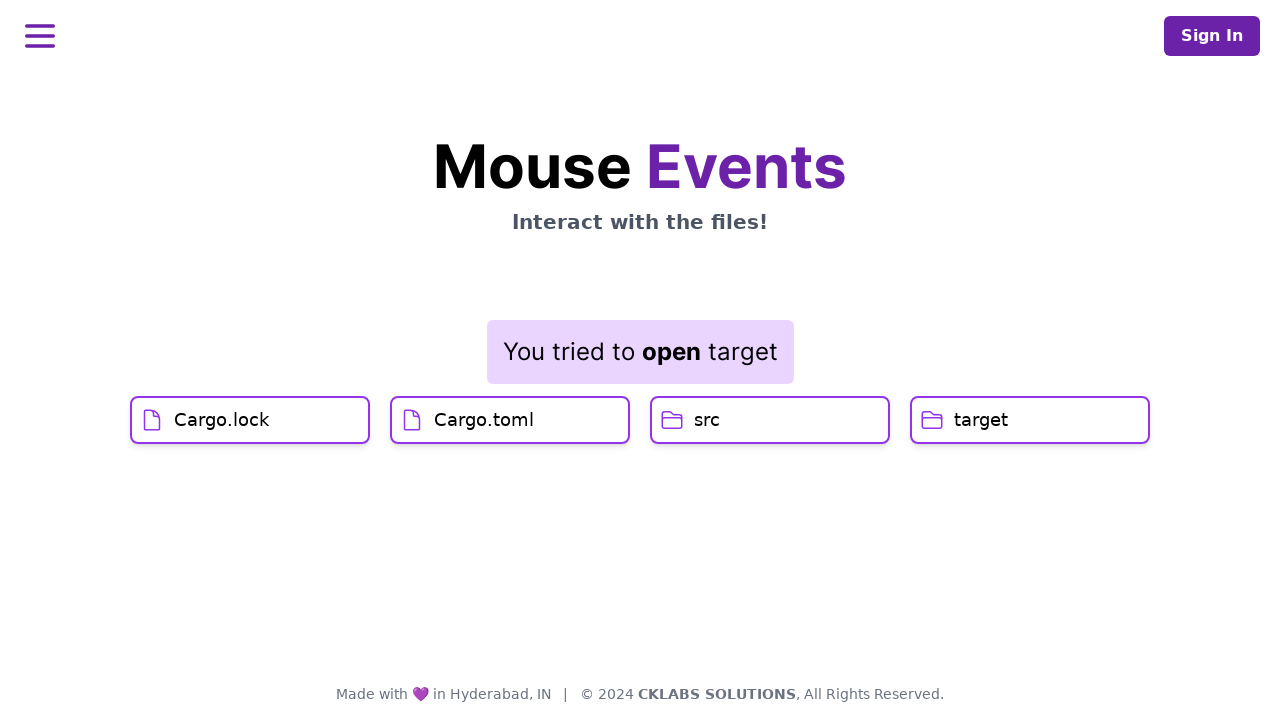